Tests the Text Box form by filling name and email fields and verifying the output message

Starting URL: https://demoqa.com

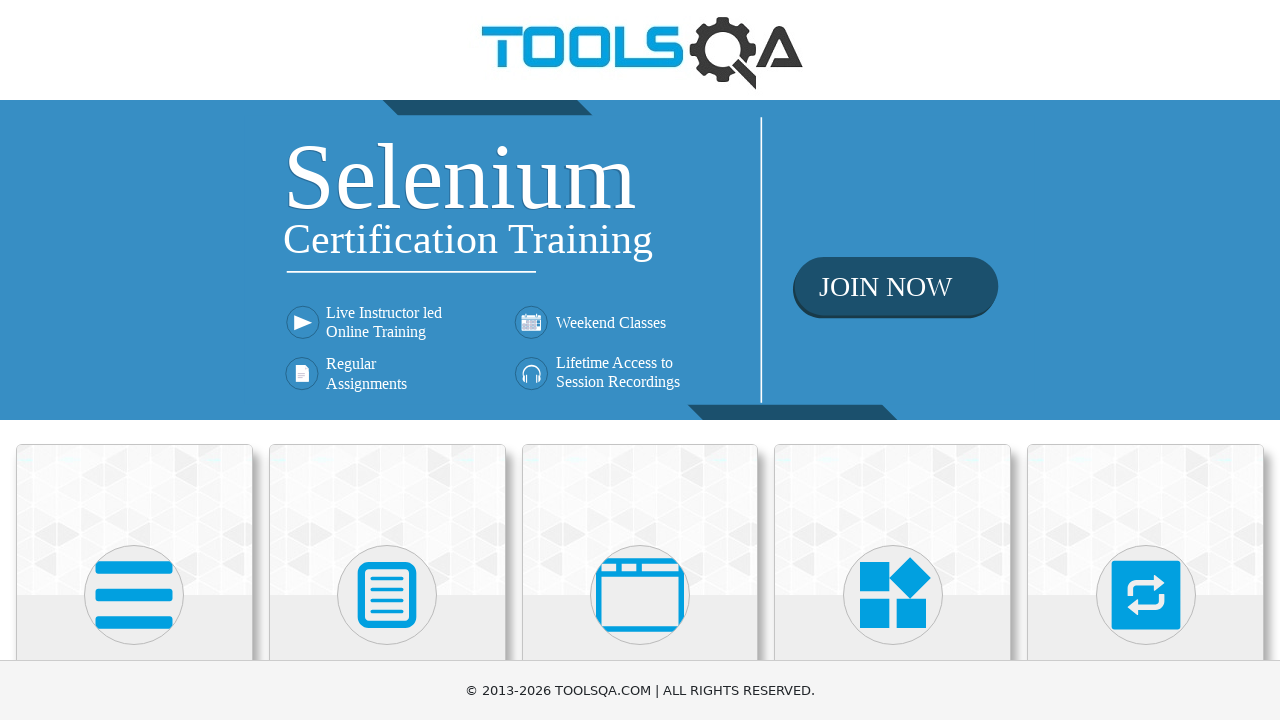

Clicked on Elements card at (134, 520) on xpath=//div[@class='card mt-4 top-card'][1]
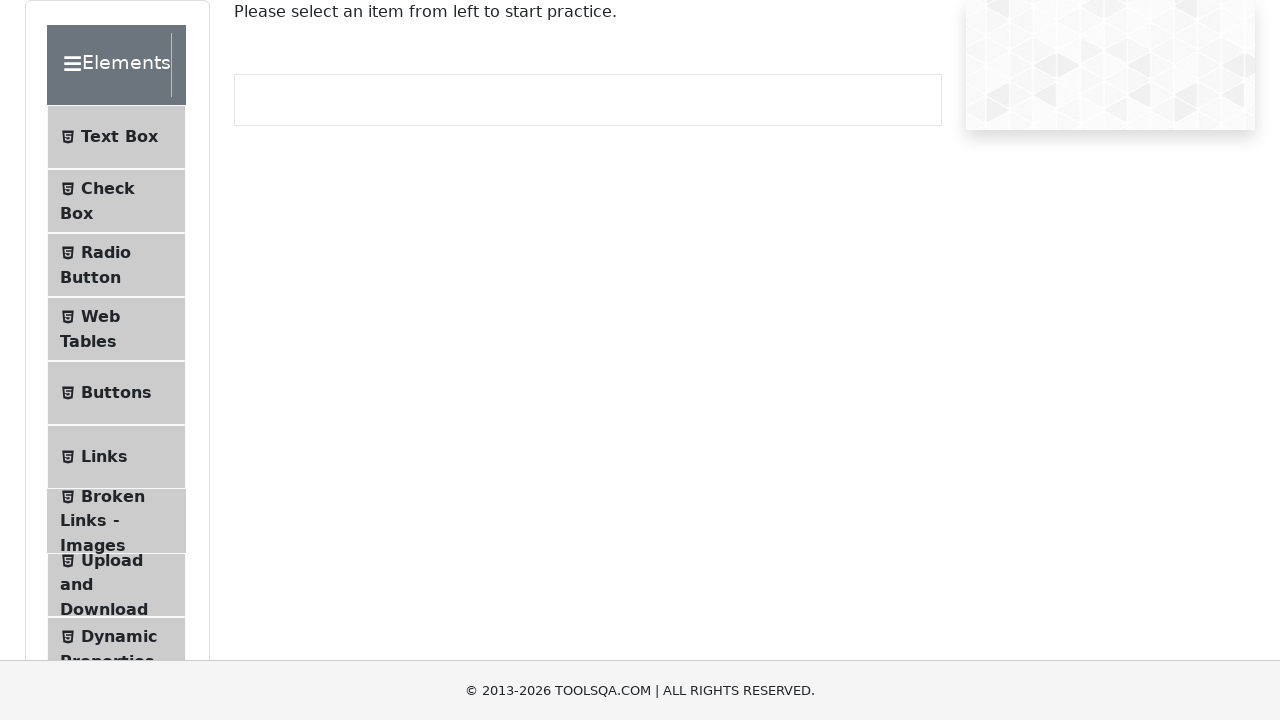

Clicked on Text Box menu item at (116, 137) on xpath=//li[@id='item-0'][1]
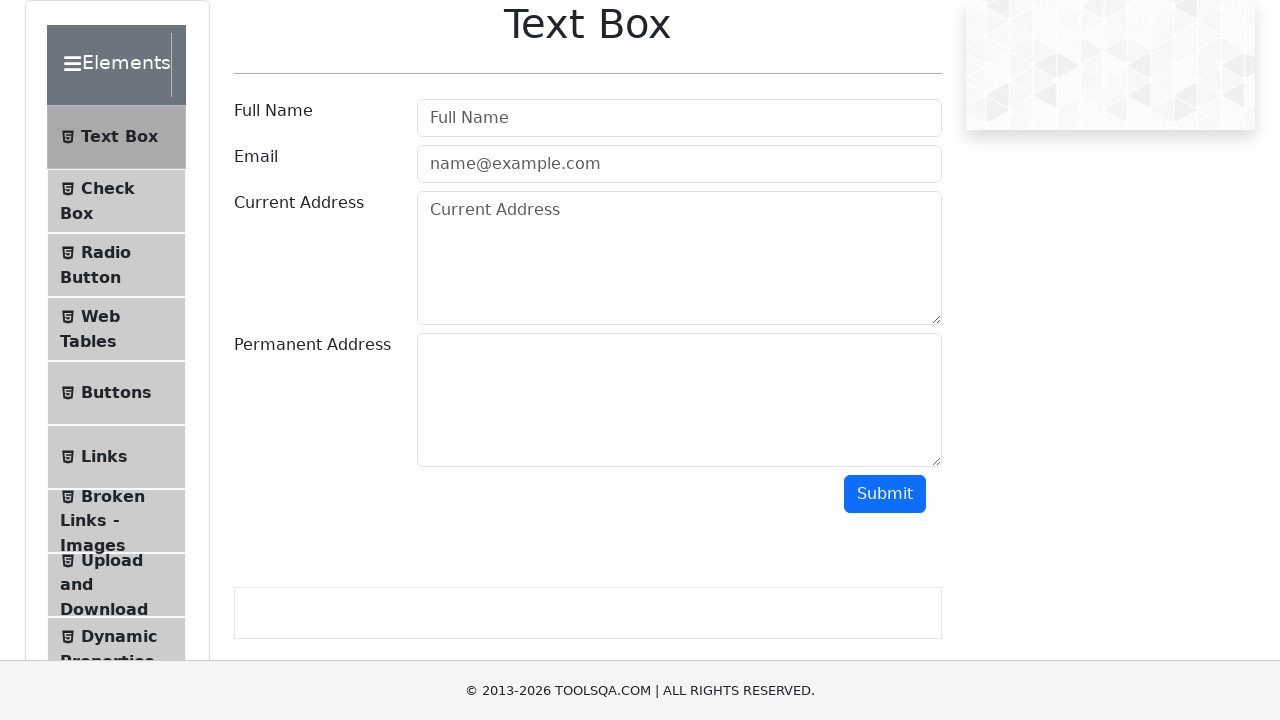

Filled full name field with 'Barak Obama' on xpath=//input[@class=' mr-sm-2 form-control'][1]
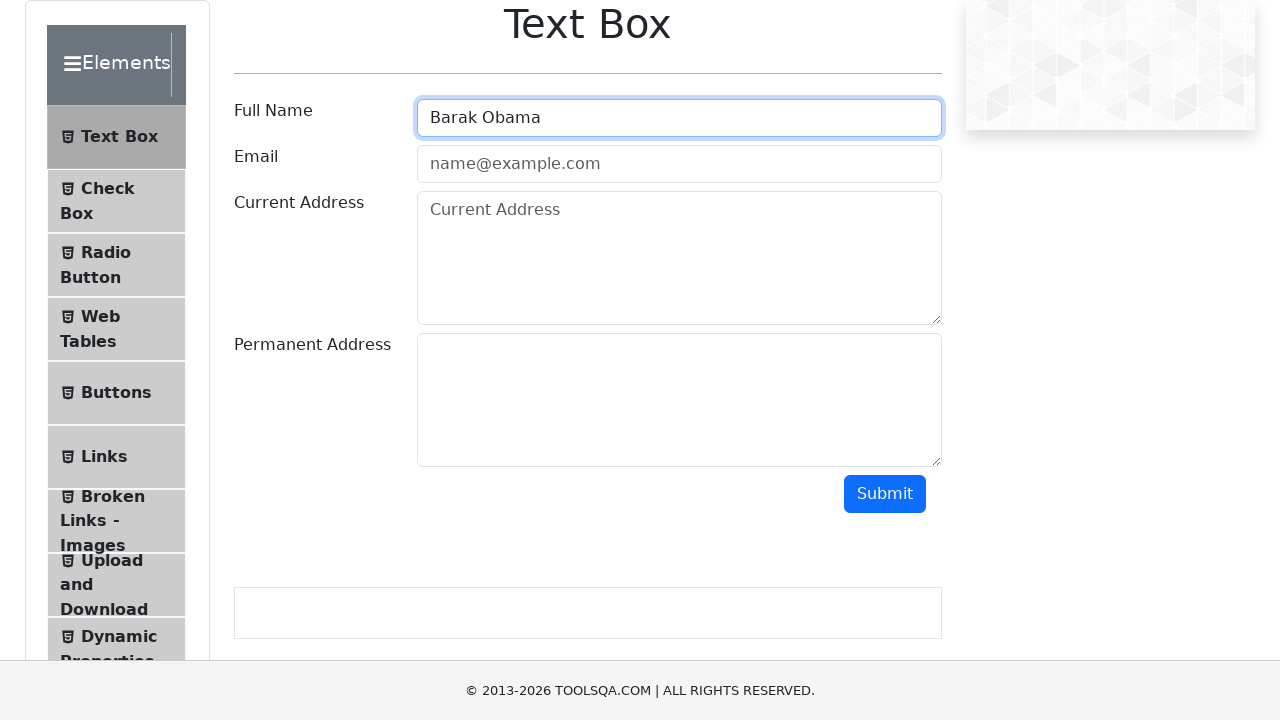

Filled email field with 'barak1961@gmail.com' on input.mr-sm-2.form-control
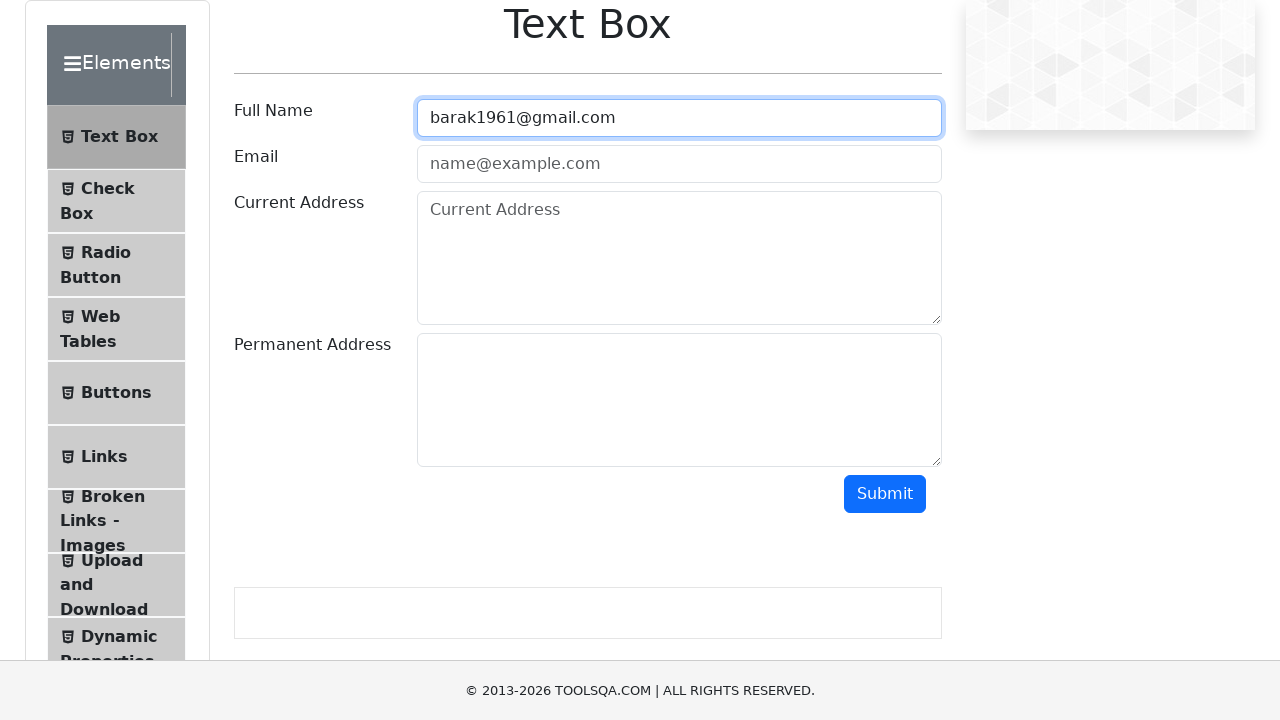

Clicked submit button at (885, 494) on #submit
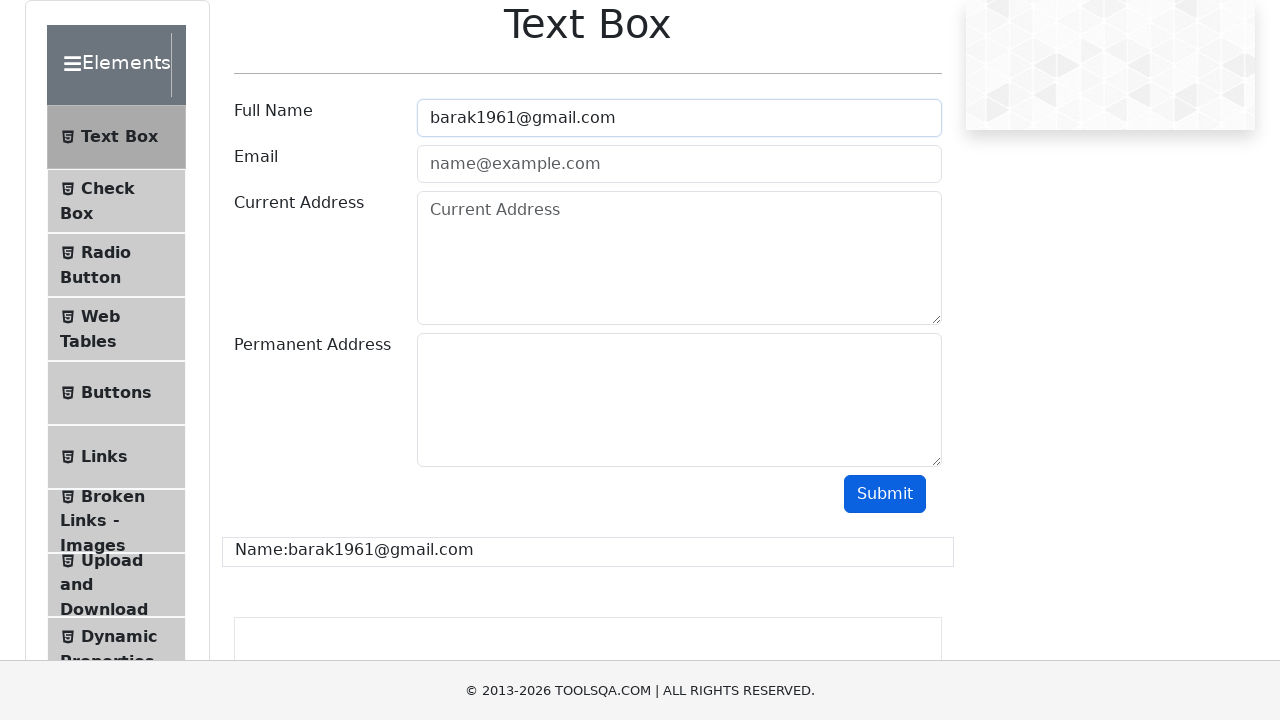

Output message appeared after form submission
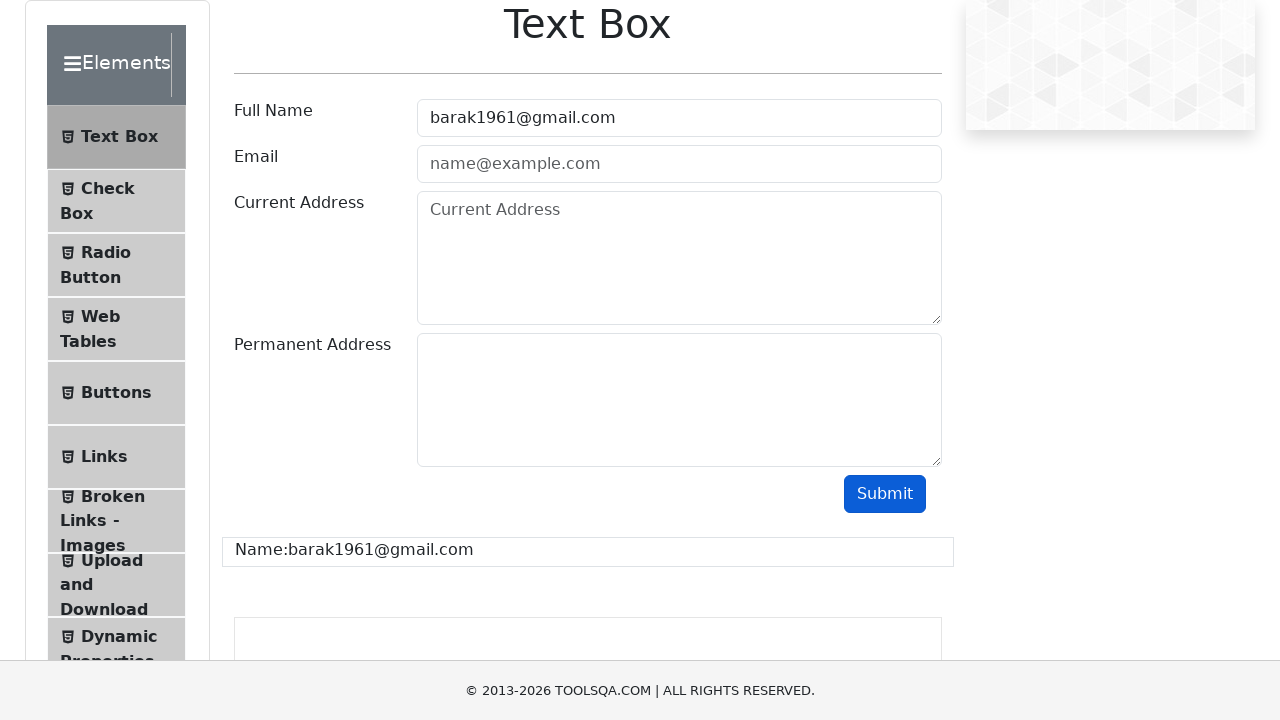

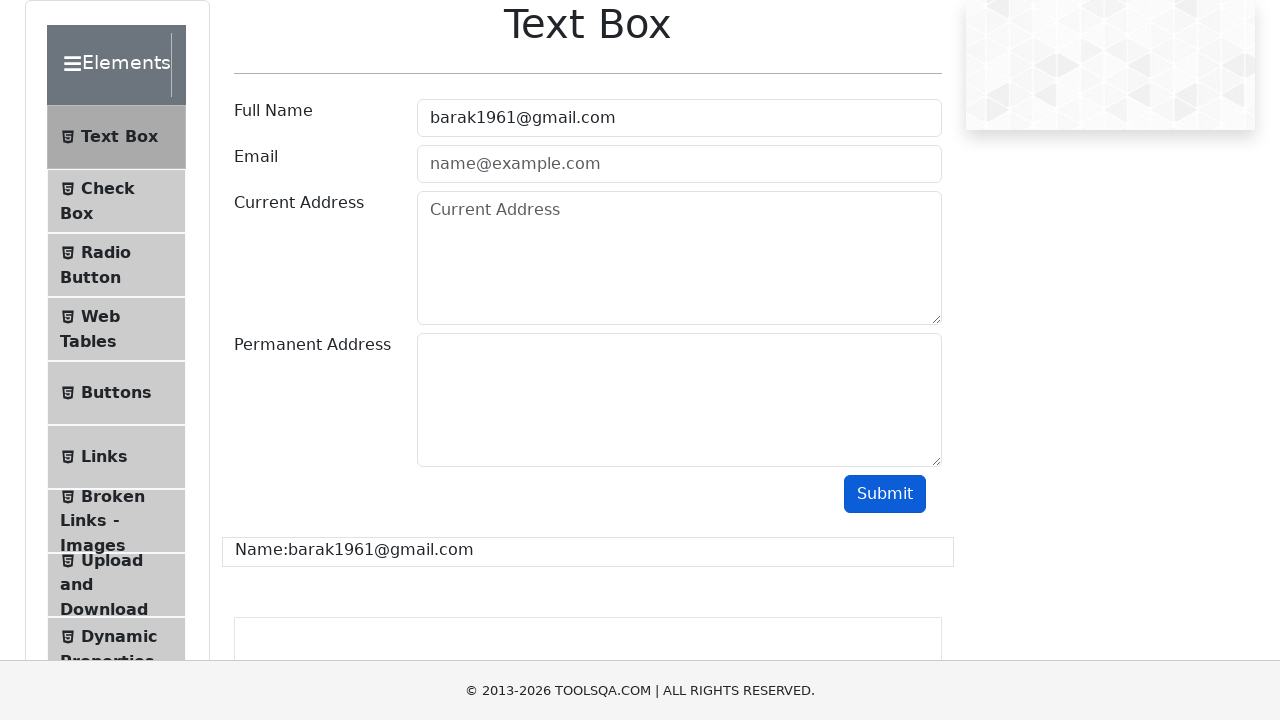